Tests a signup/registration form by filling in first name, last name, and email fields, then submitting the form using the Enter key on the submit button.

Starting URL: https://secure-retreat-92358.herokuapp.com/

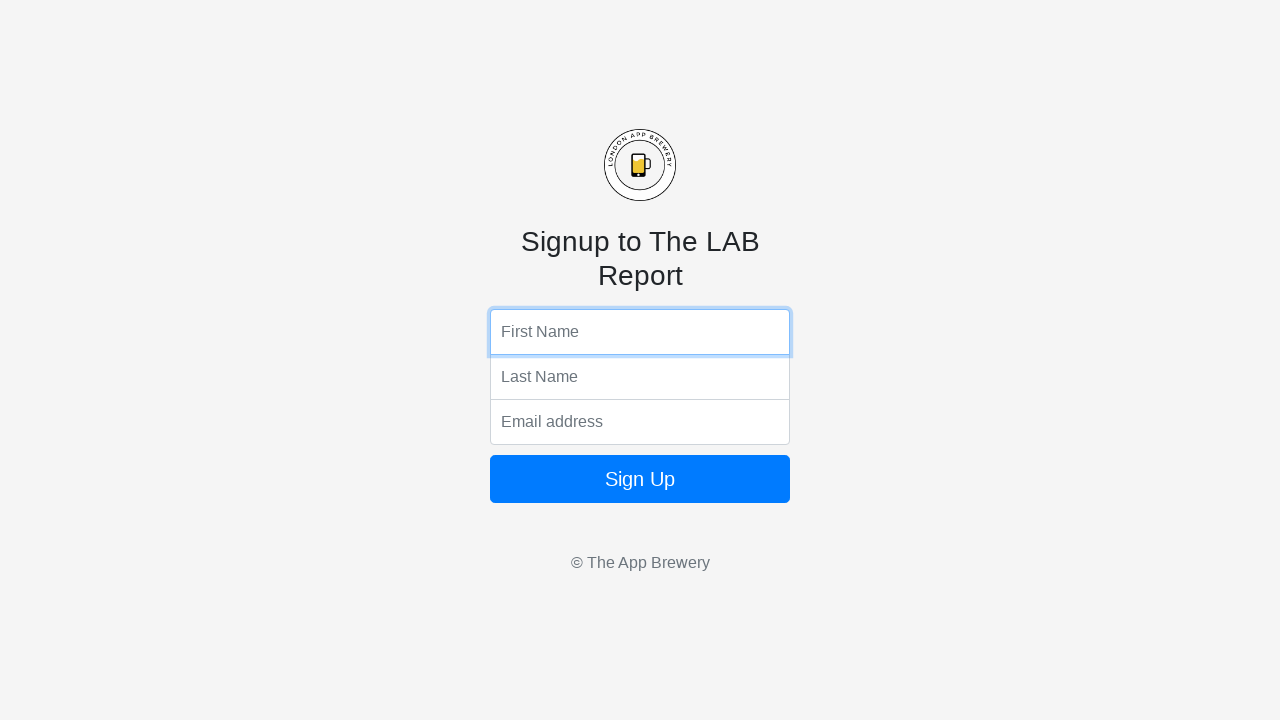

Filled first name field with 'Azura' on input[name='fName']
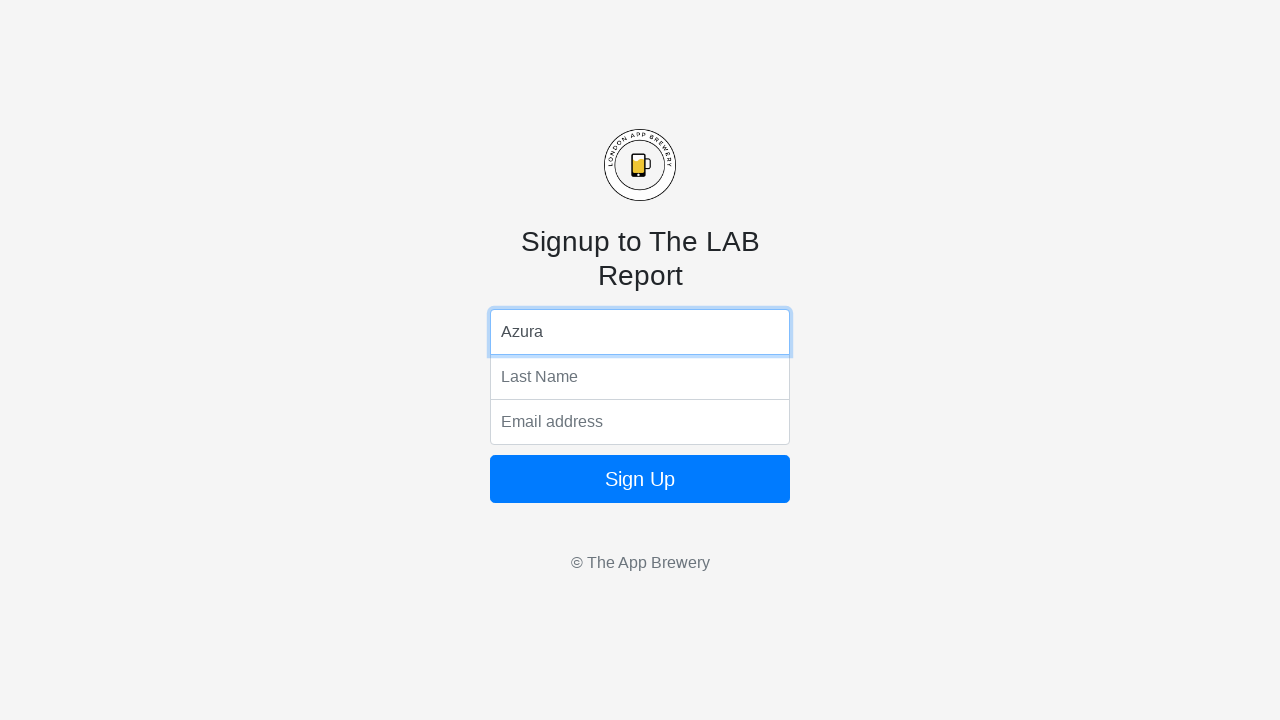

Filled last name field with 'Blue' on input[name='lName']
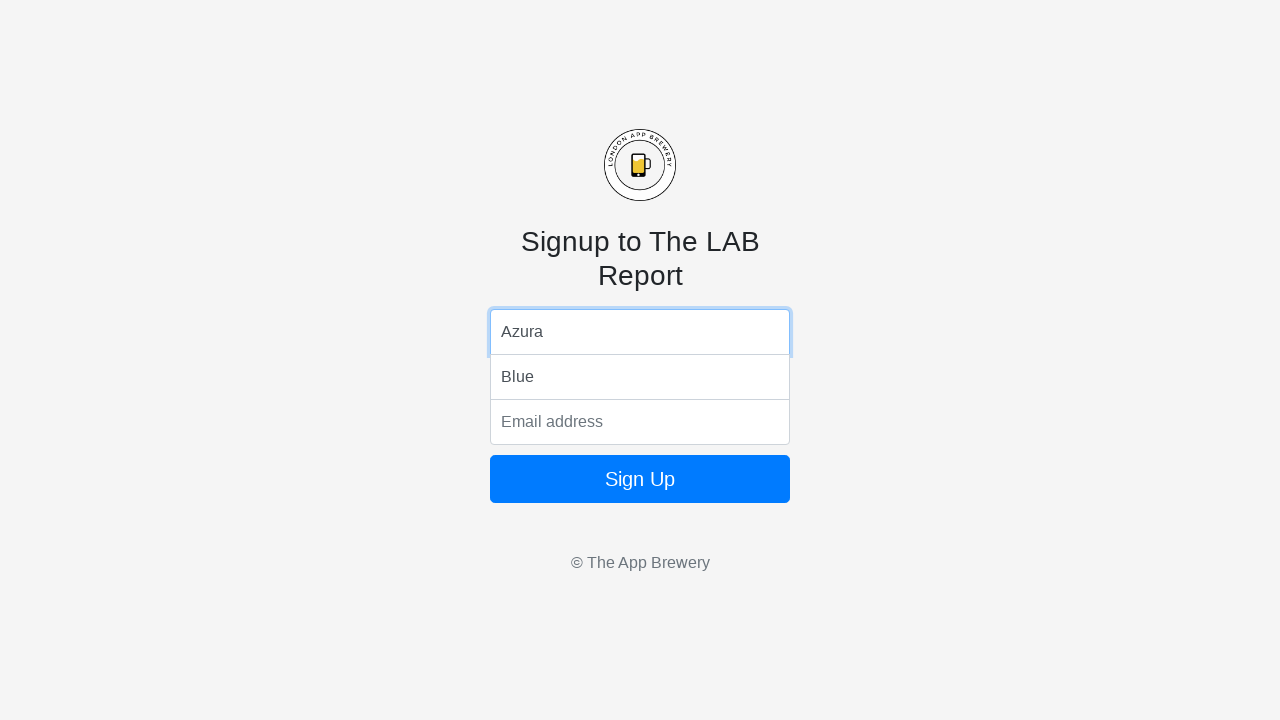

Filled email field with 'email@email.com' on input[name='email']
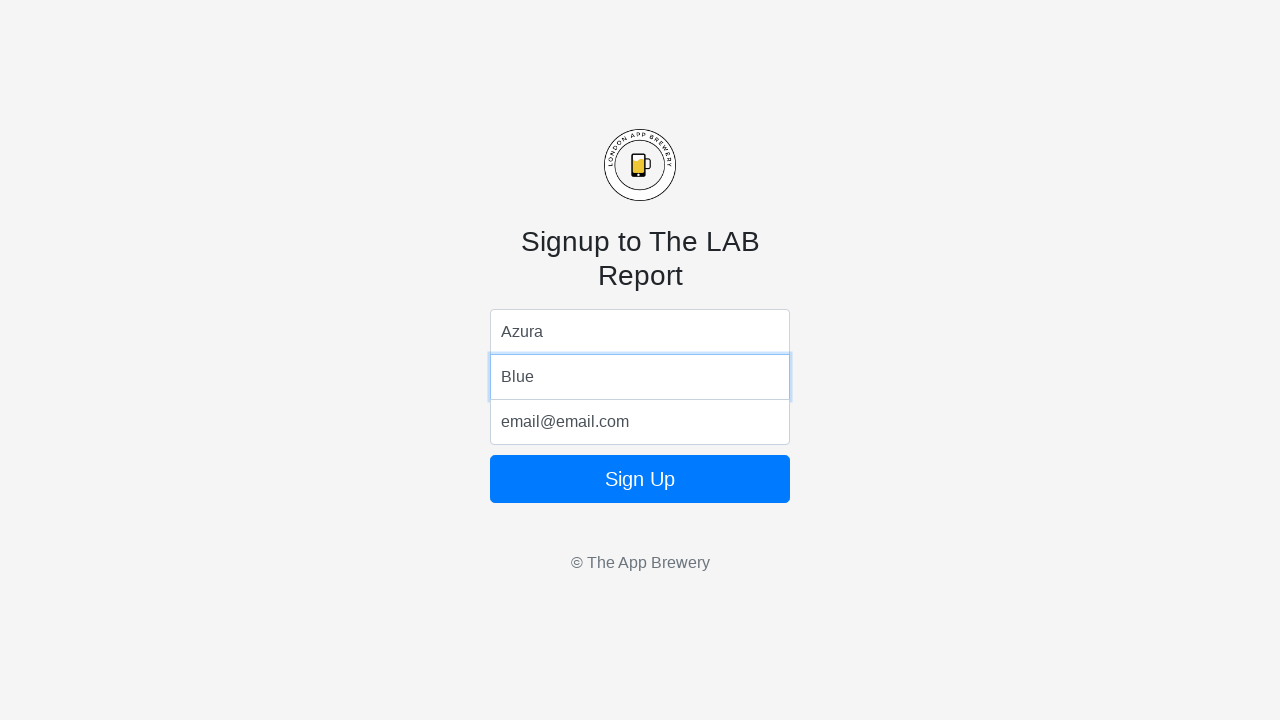

Clicked the submit button to register at (640, 479) on .btn
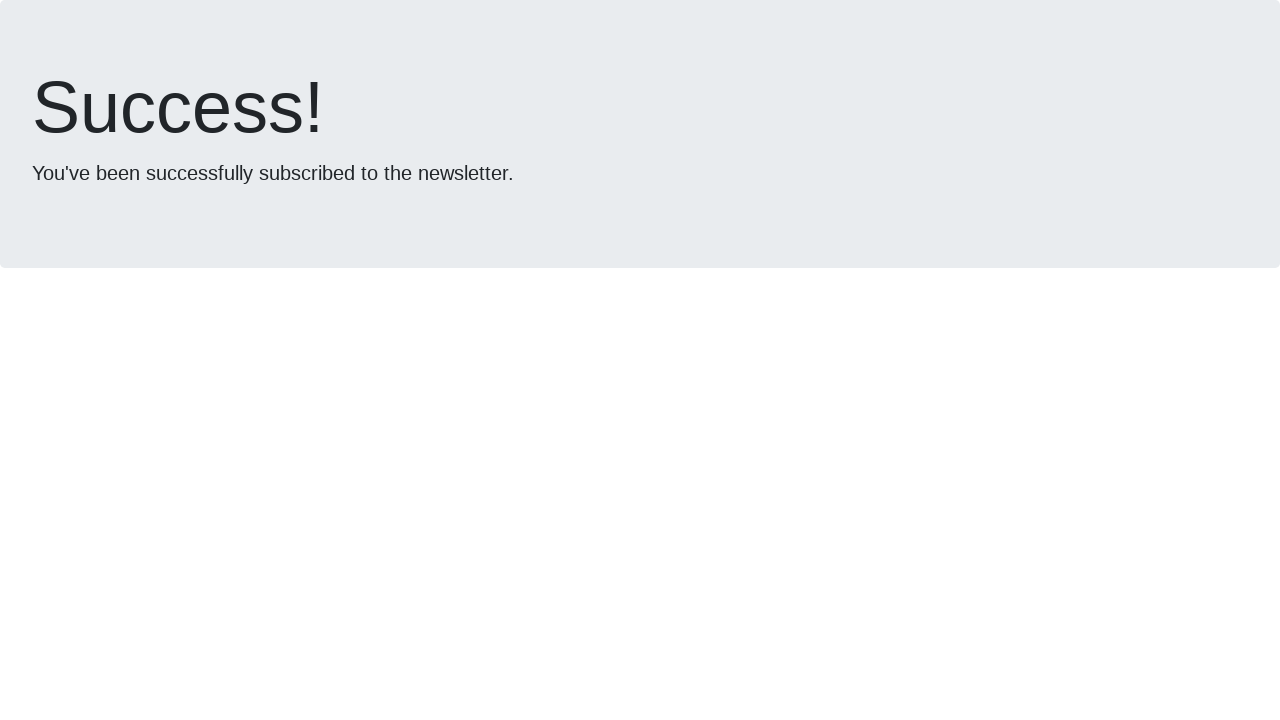

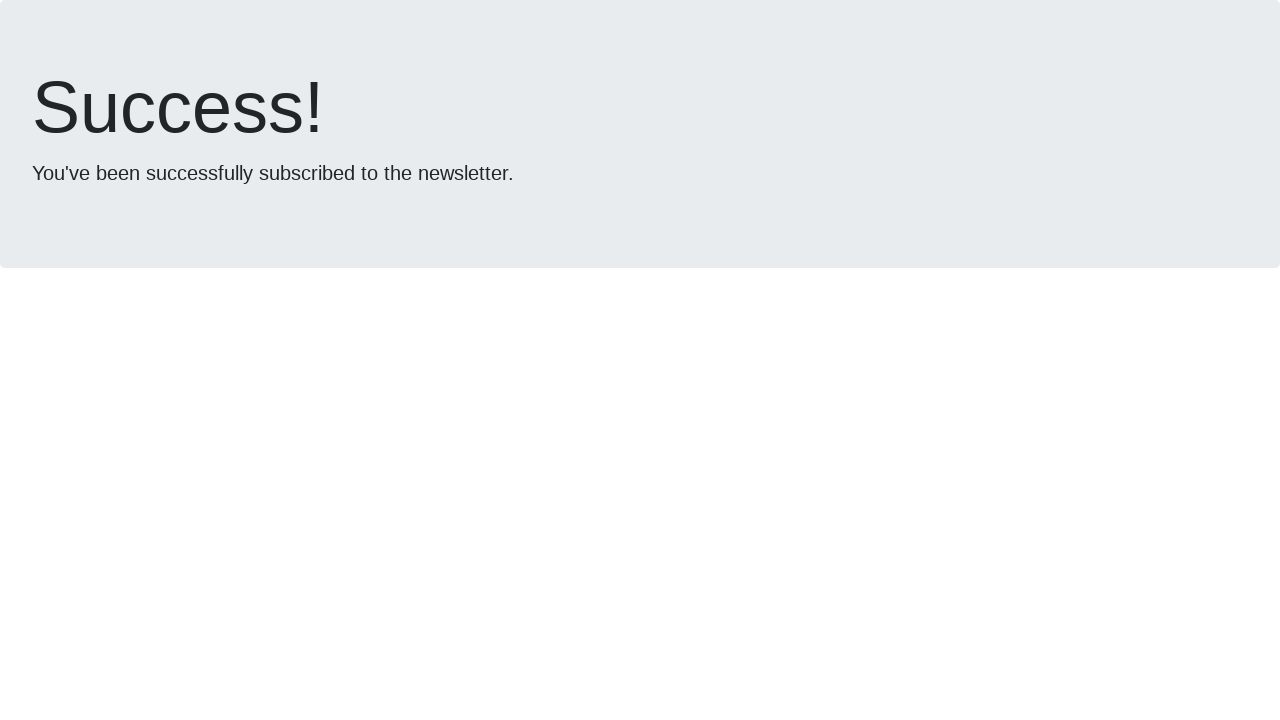